Tests drag and drop functionality on a jQuery UI demo page by dragging one element to another element's position, then dragging a third element multiple times by offset

Starting URL: http://jqueryui.com/resources/demos/draggable/scroll.html

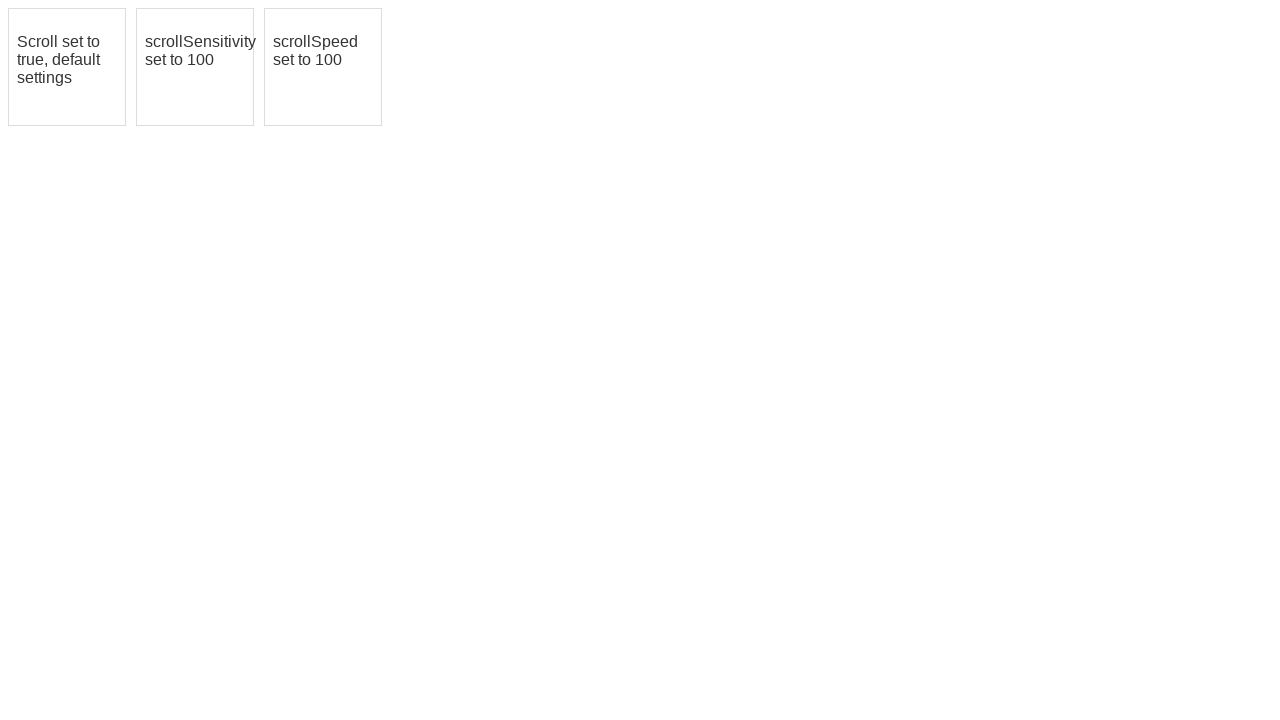

Waited for draggable elements to load
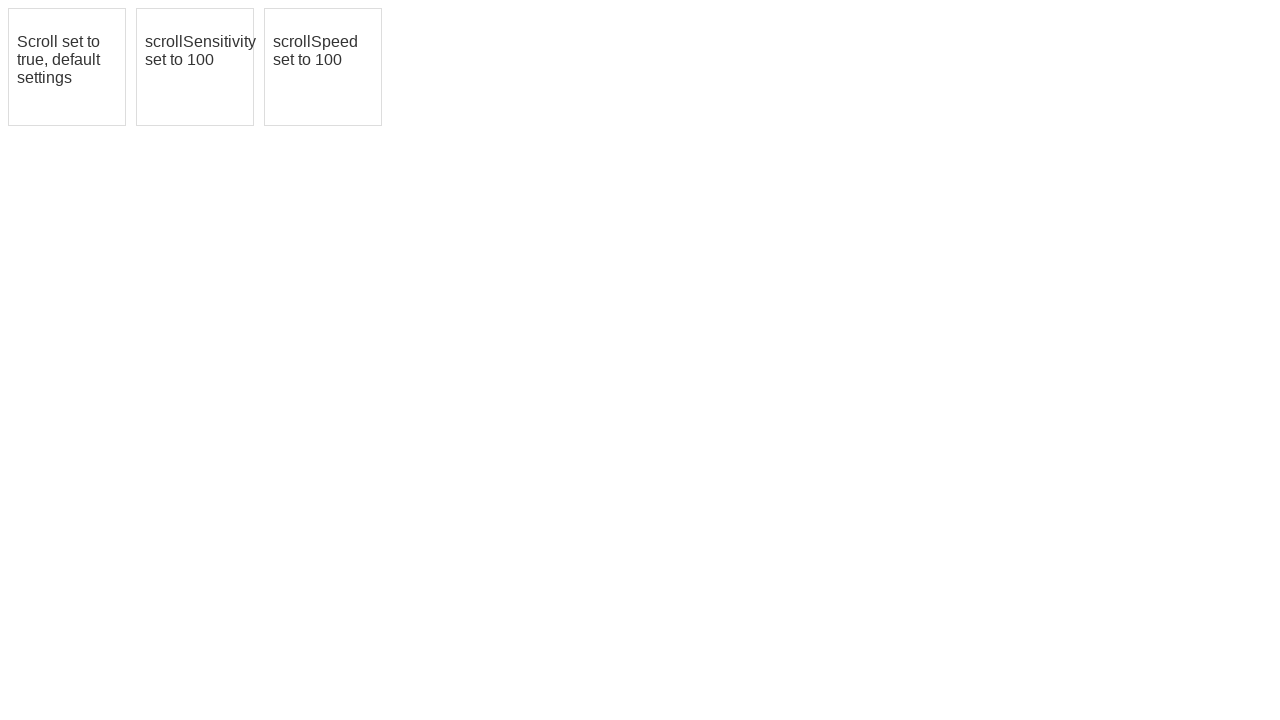

Located the first draggable element
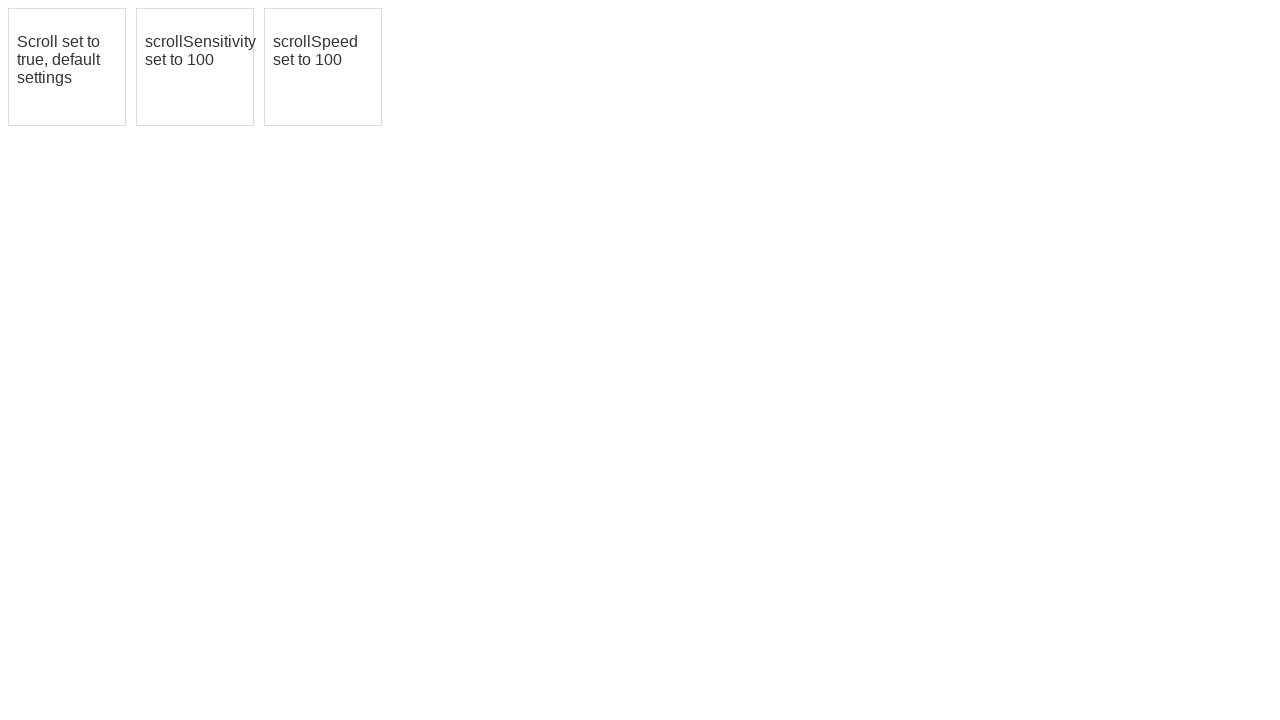

Located the second draggable element (target)
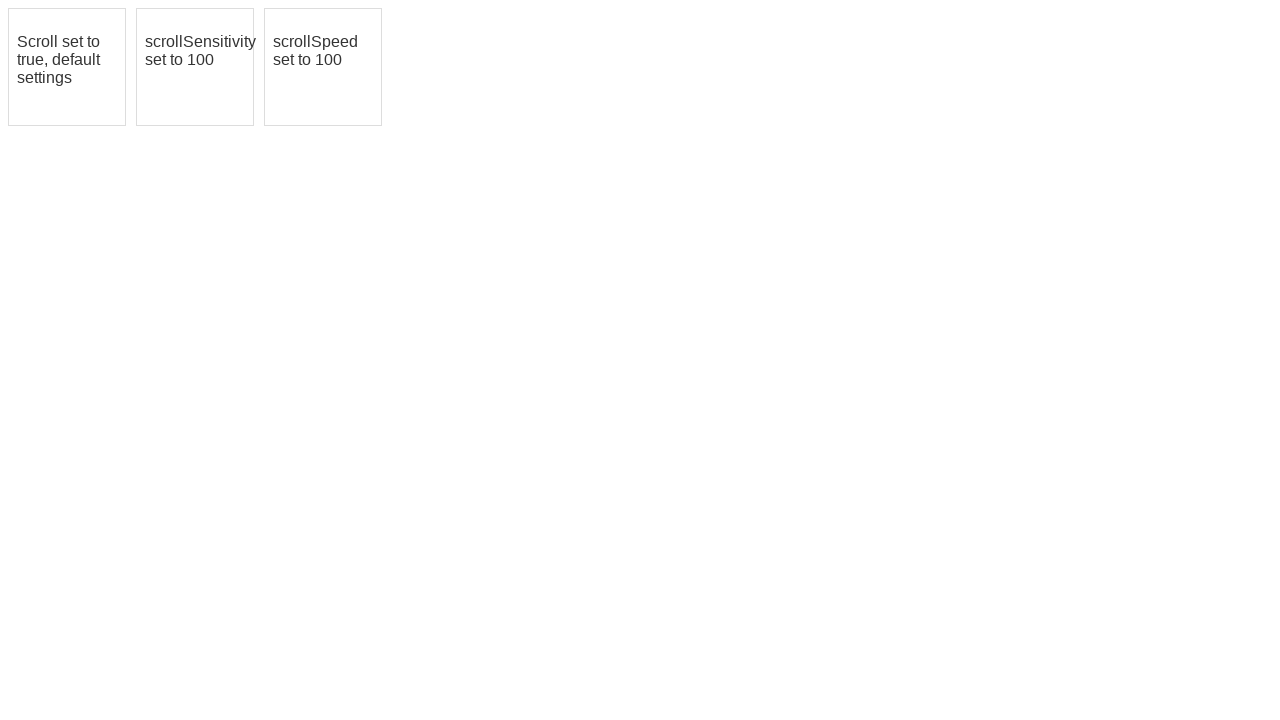

Dragged first element to second element's position at (195, 67)
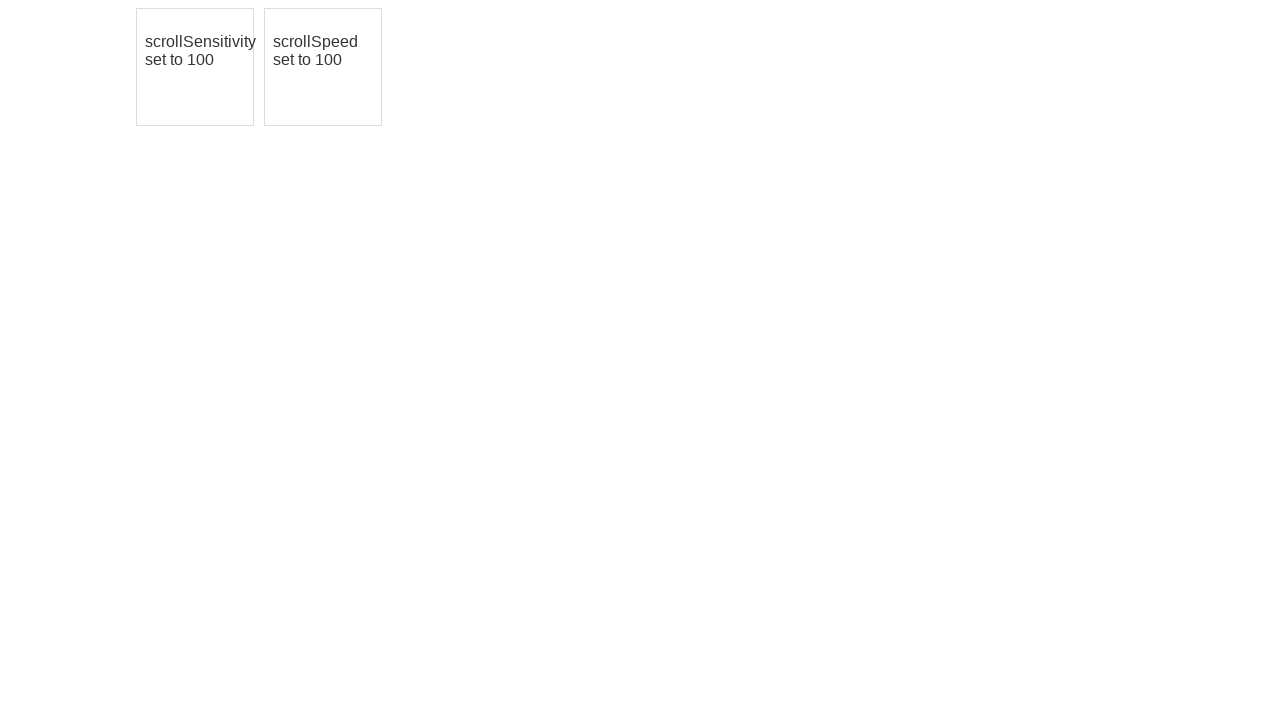

Located the third draggable element
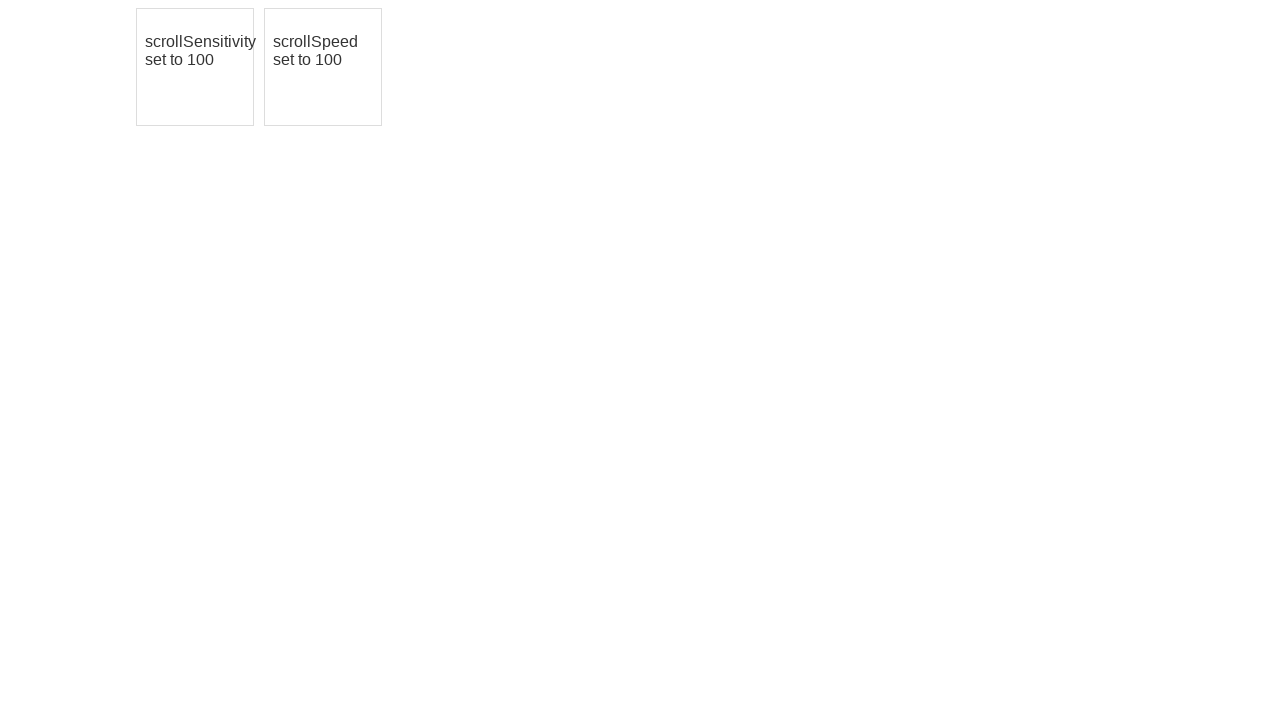

Moved mouse to center of third element (iteration 1/5) at (323, 67)
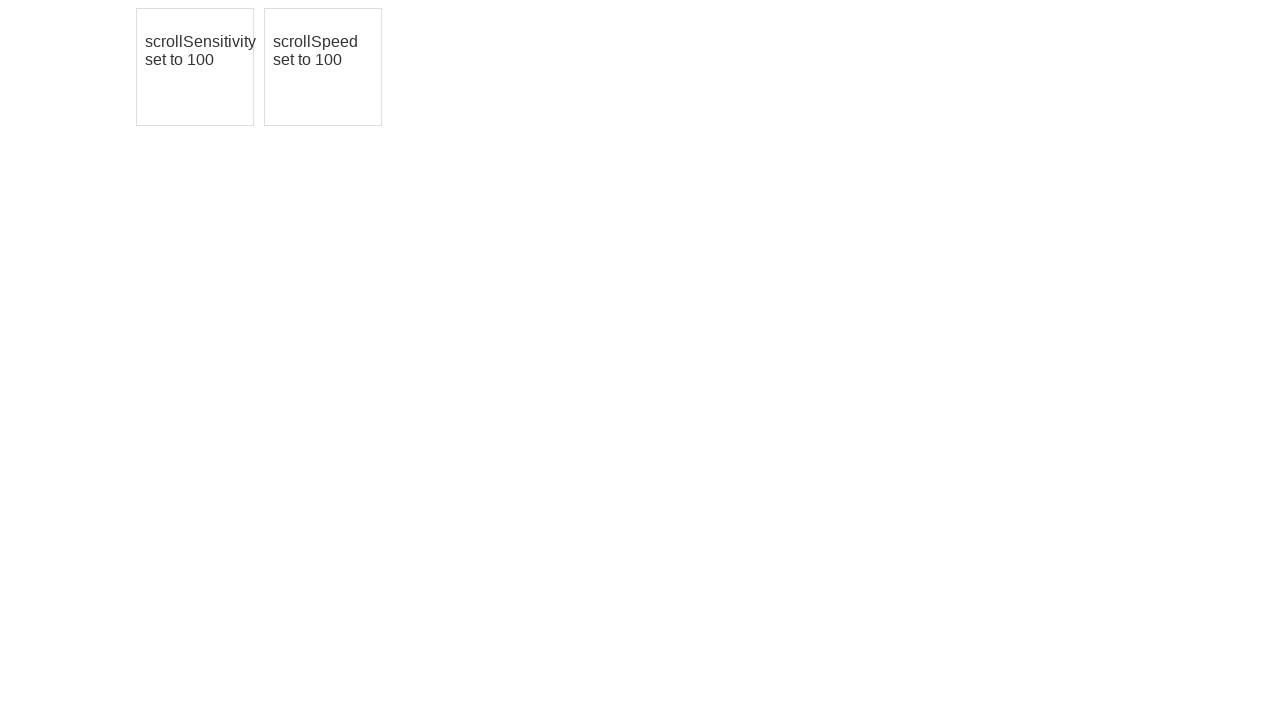

Pressed mouse button down (iteration 1/5) at (323, 67)
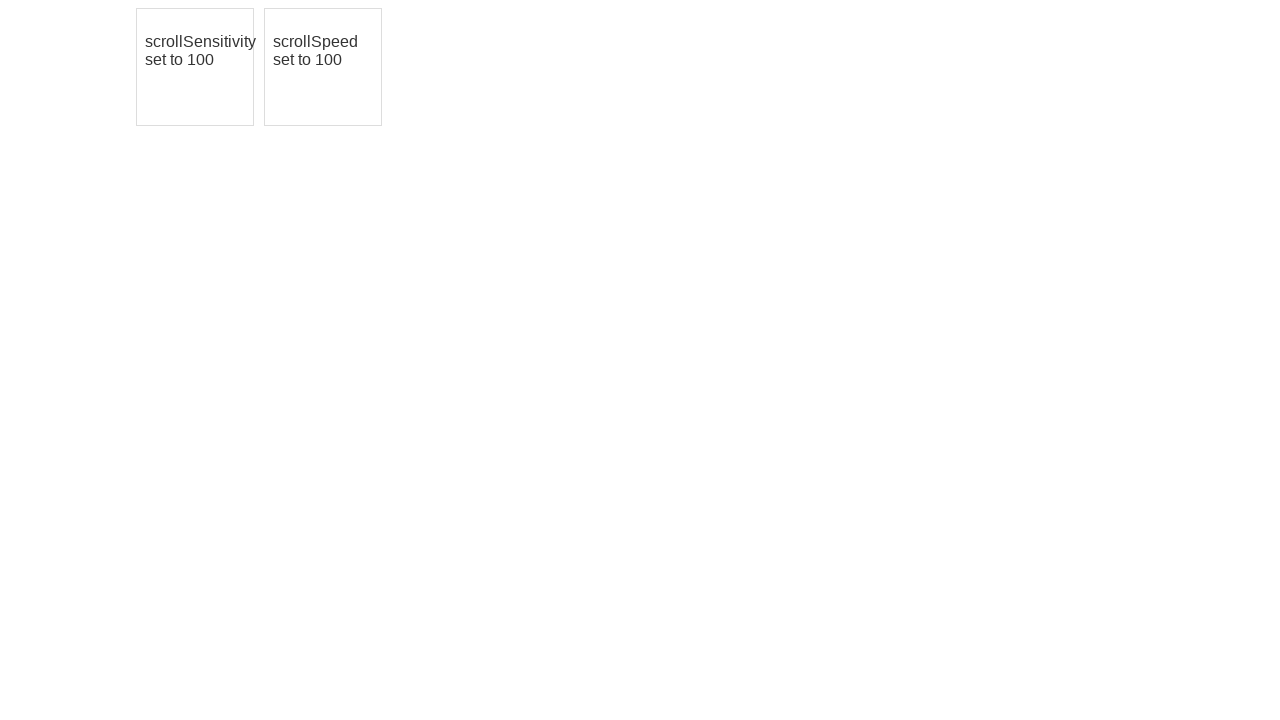

Dragged element 10px right and 10px down (iteration 1/5) at (333, 77)
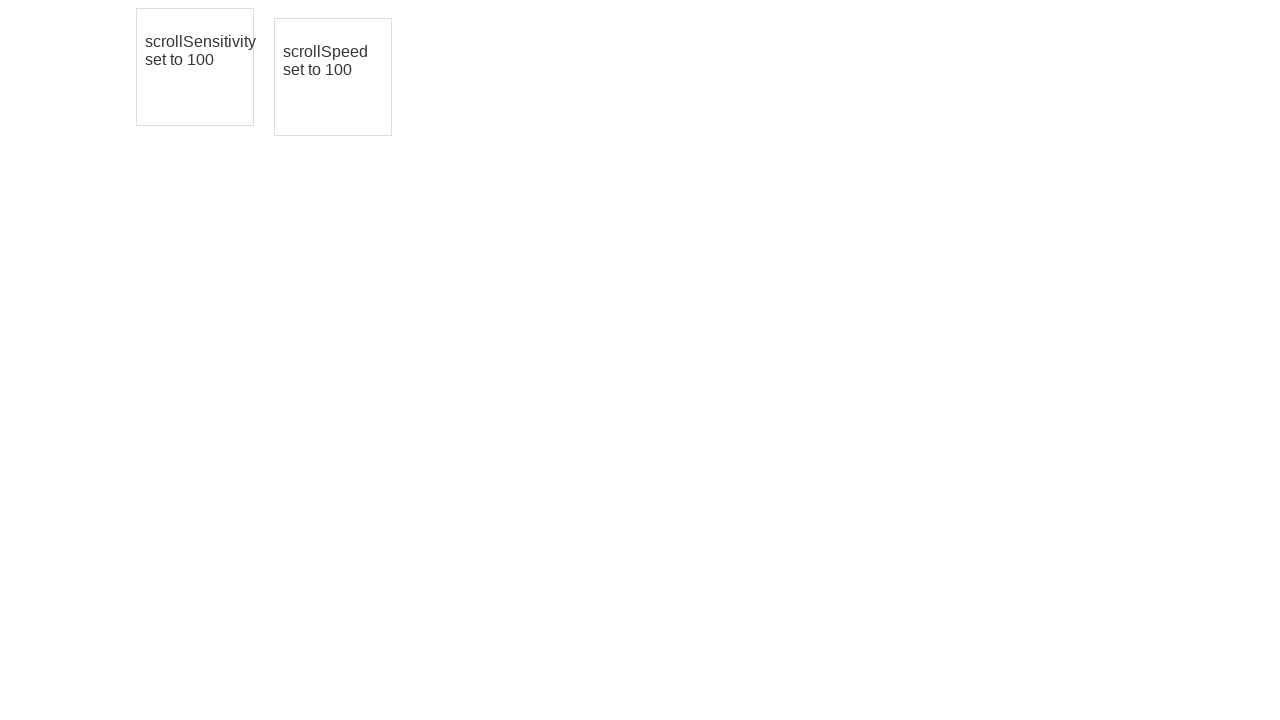

Released mouse button (iteration 1/5) at (333, 77)
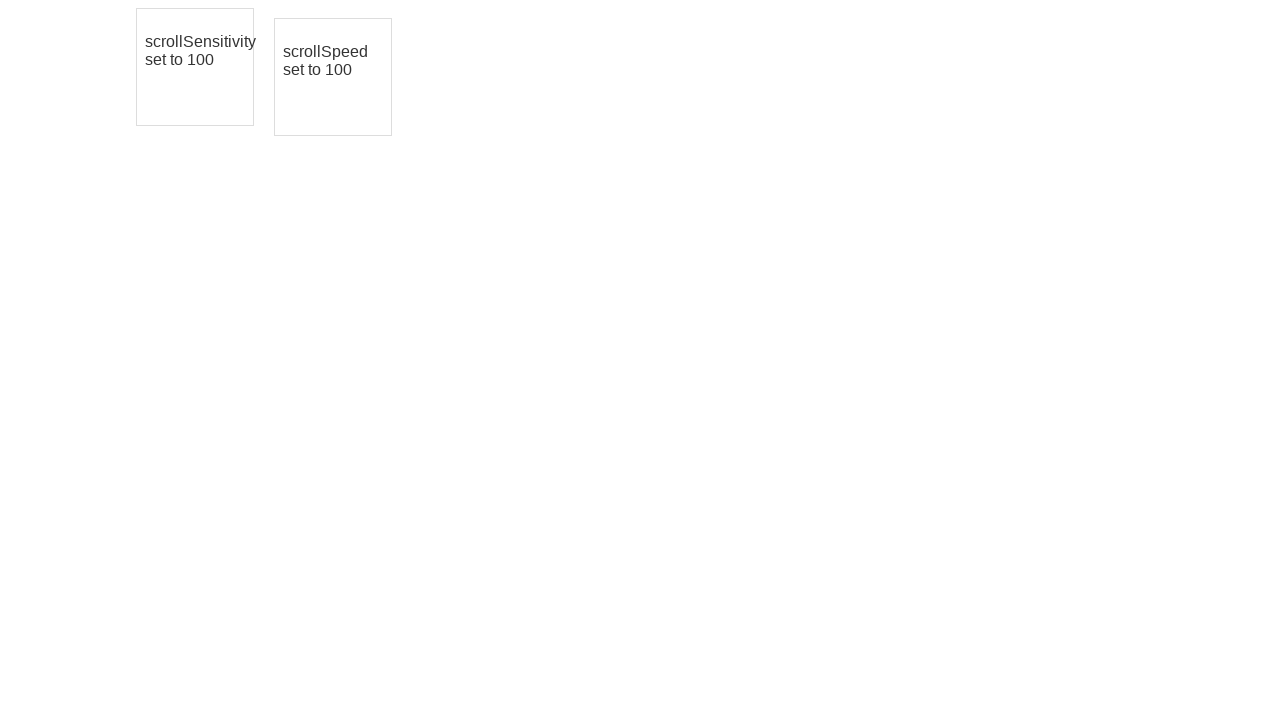

Moved mouse to center of third element (iteration 2/5) at (333, 77)
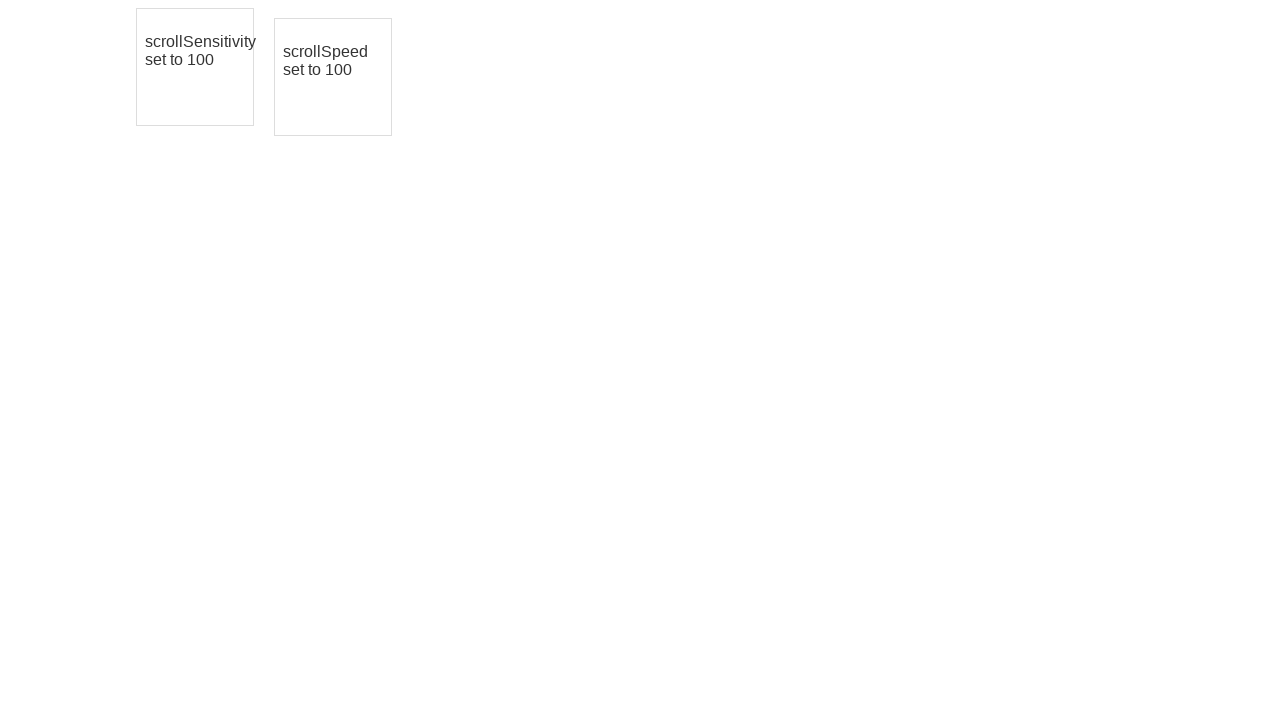

Pressed mouse button down (iteration 2/5) at (333, 77)
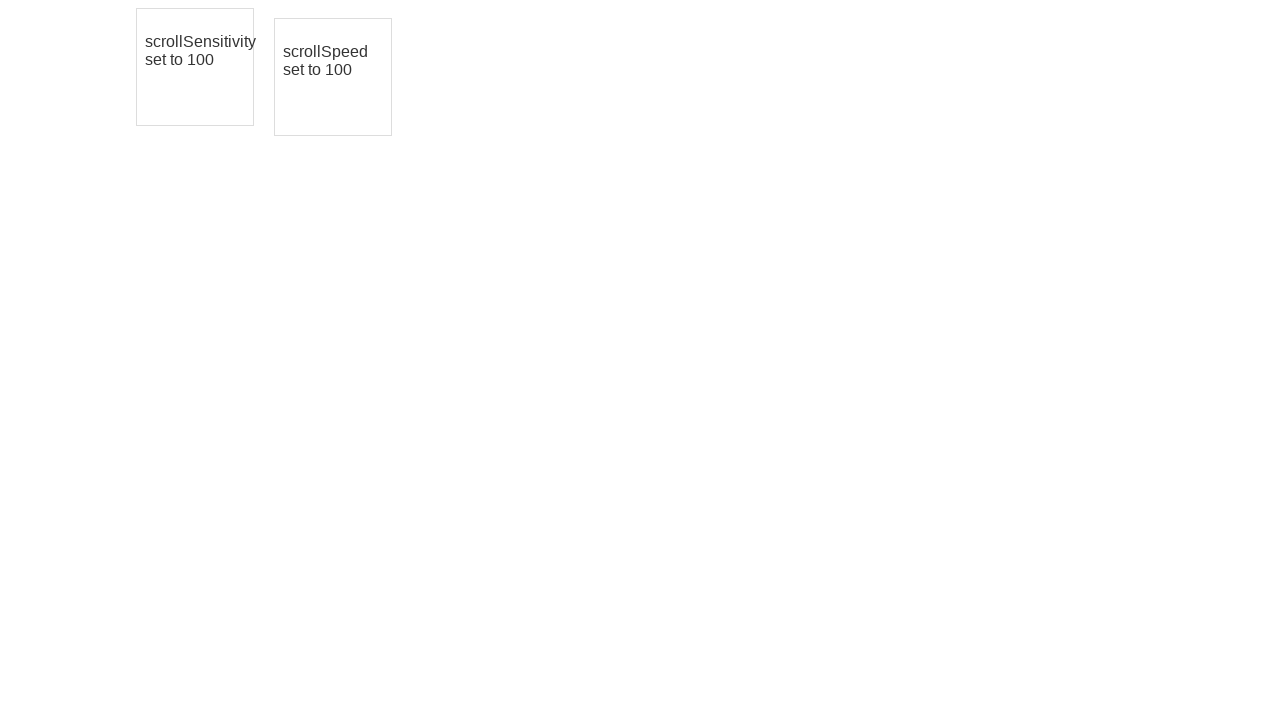

Dragged element 10px right and 10px down (iteration 2/5) at (343, 87)
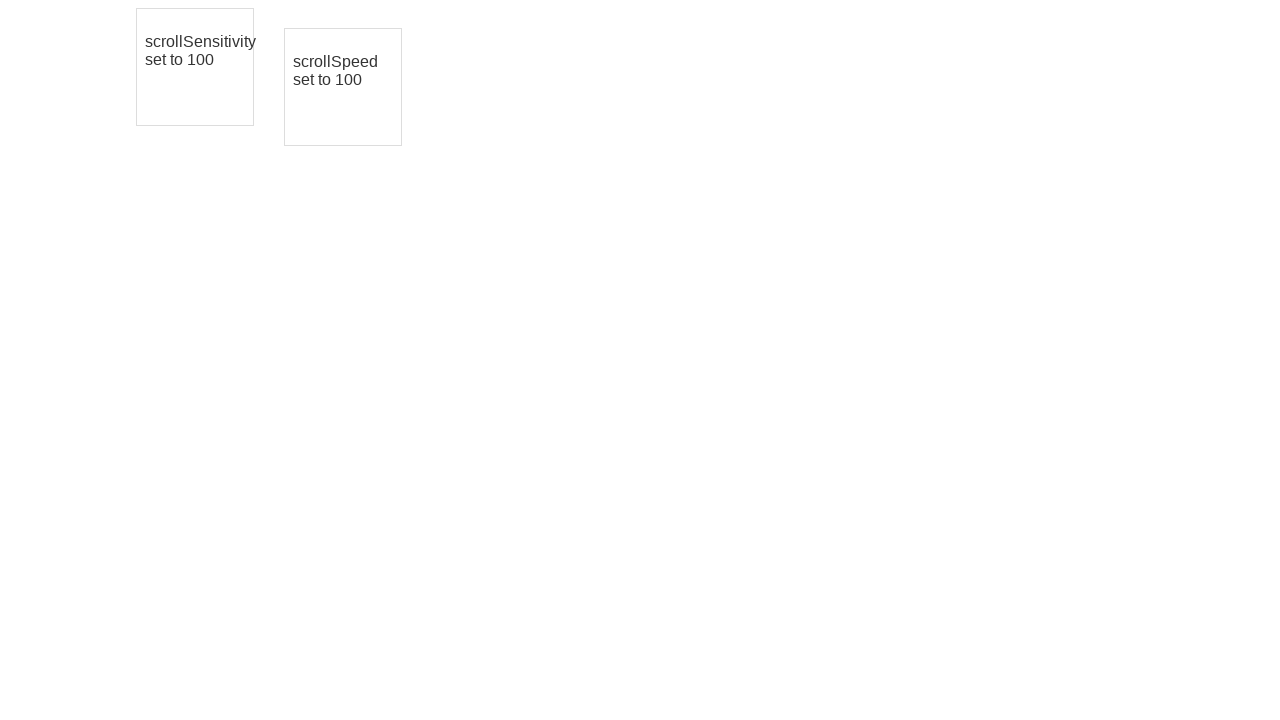

Released mouse button (iteration 2/5) at (343, 87)
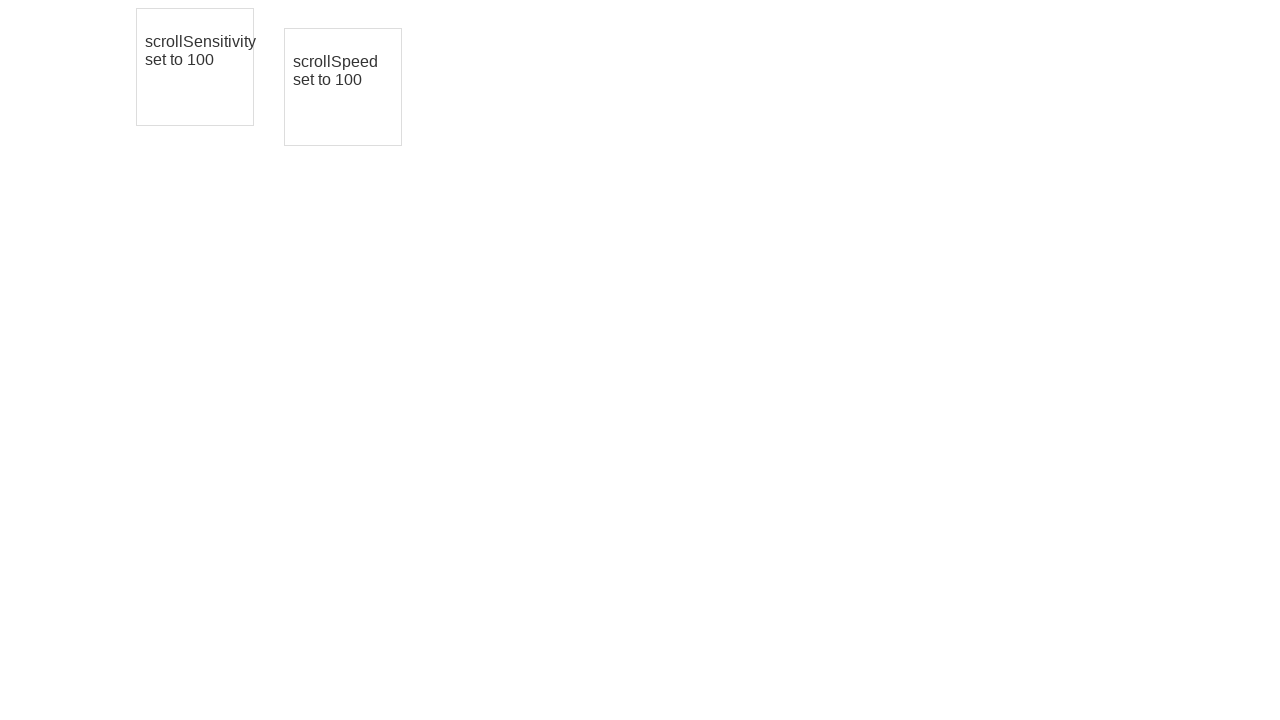

Moved mouse to center of third element (iteration 3/5) at (343, 87)
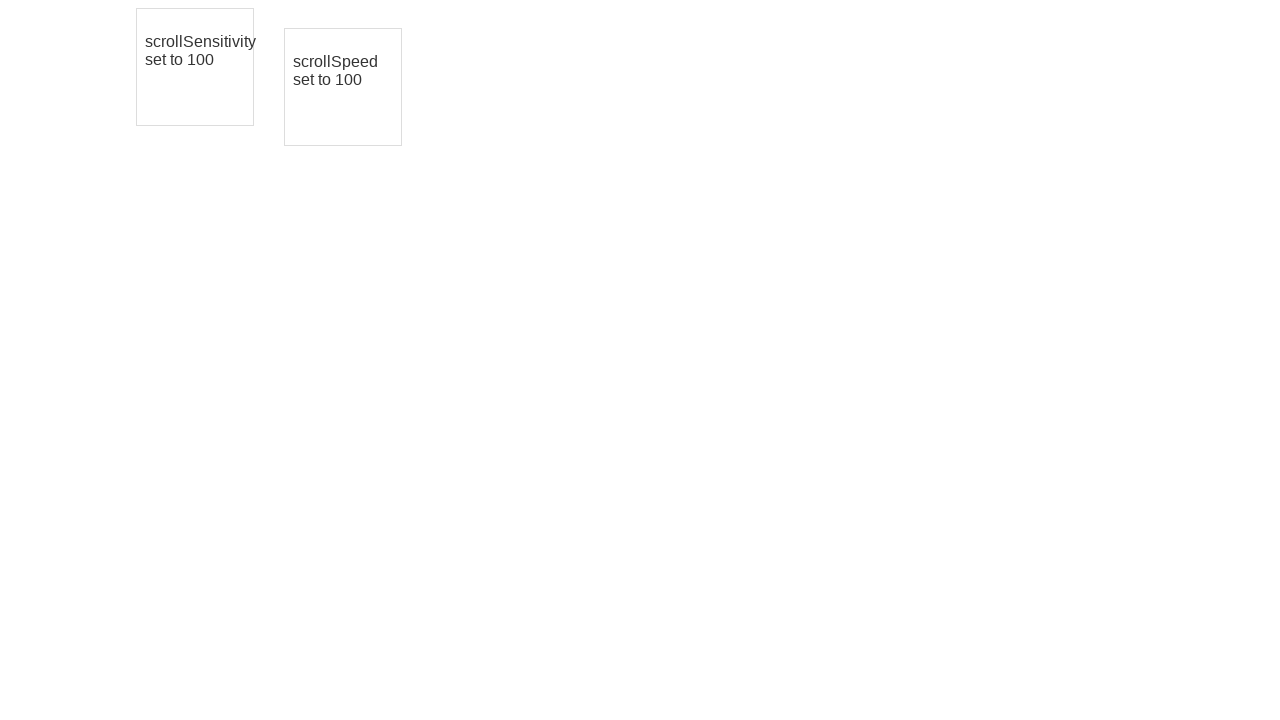

Pressed mouse button down (iteration 3/5) at (343, 87)
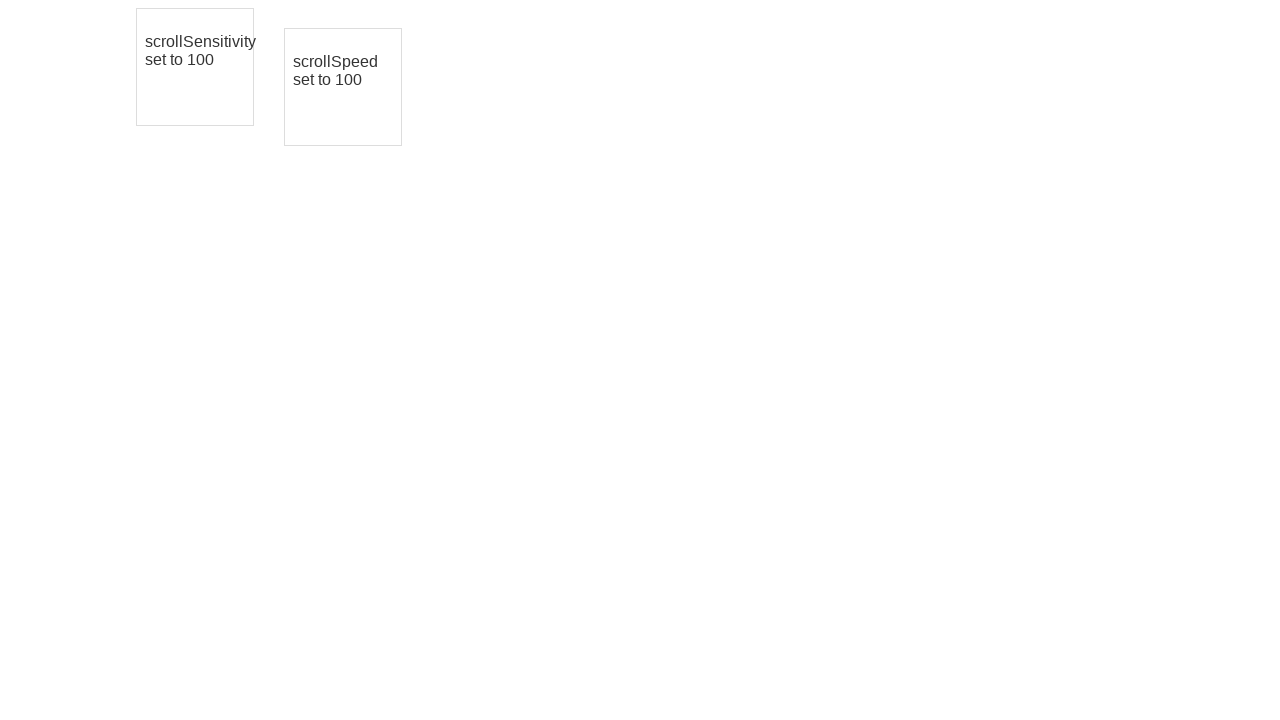

Dragged element 10px right and 10px down (iteration 3/5) at (353, 97)
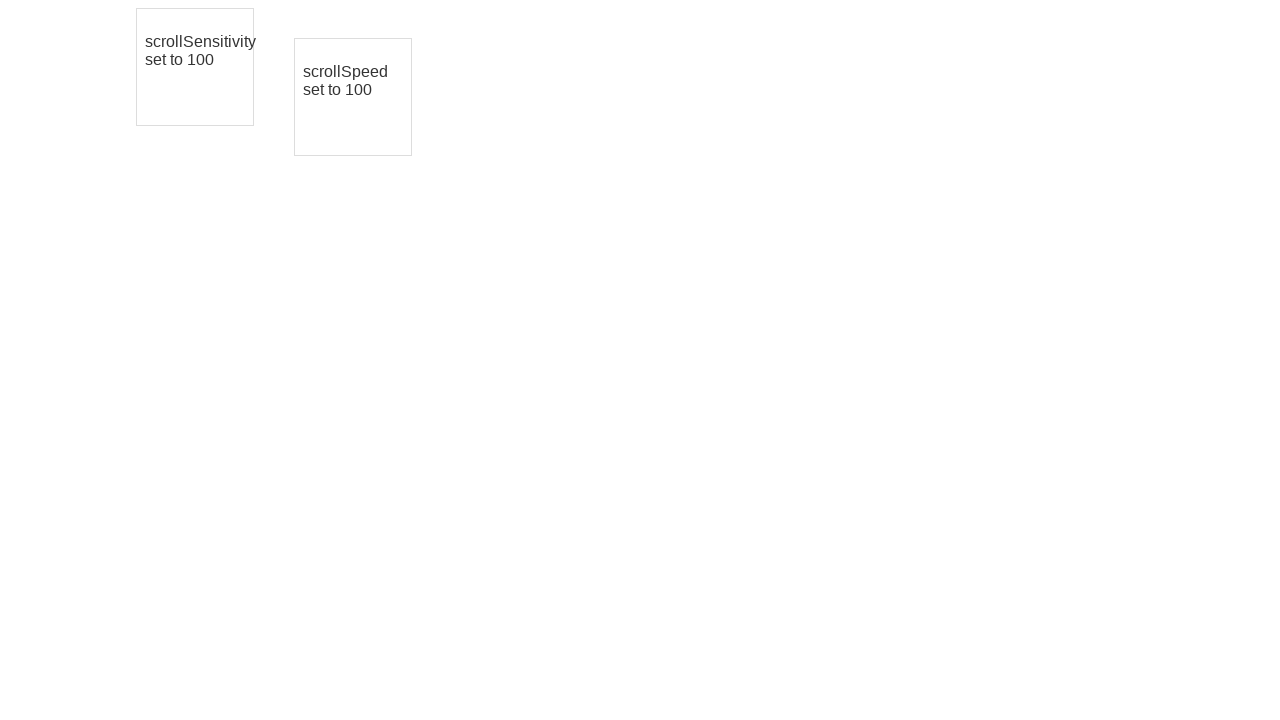

Released mouse button (iteration 3/5) at (353, 97)
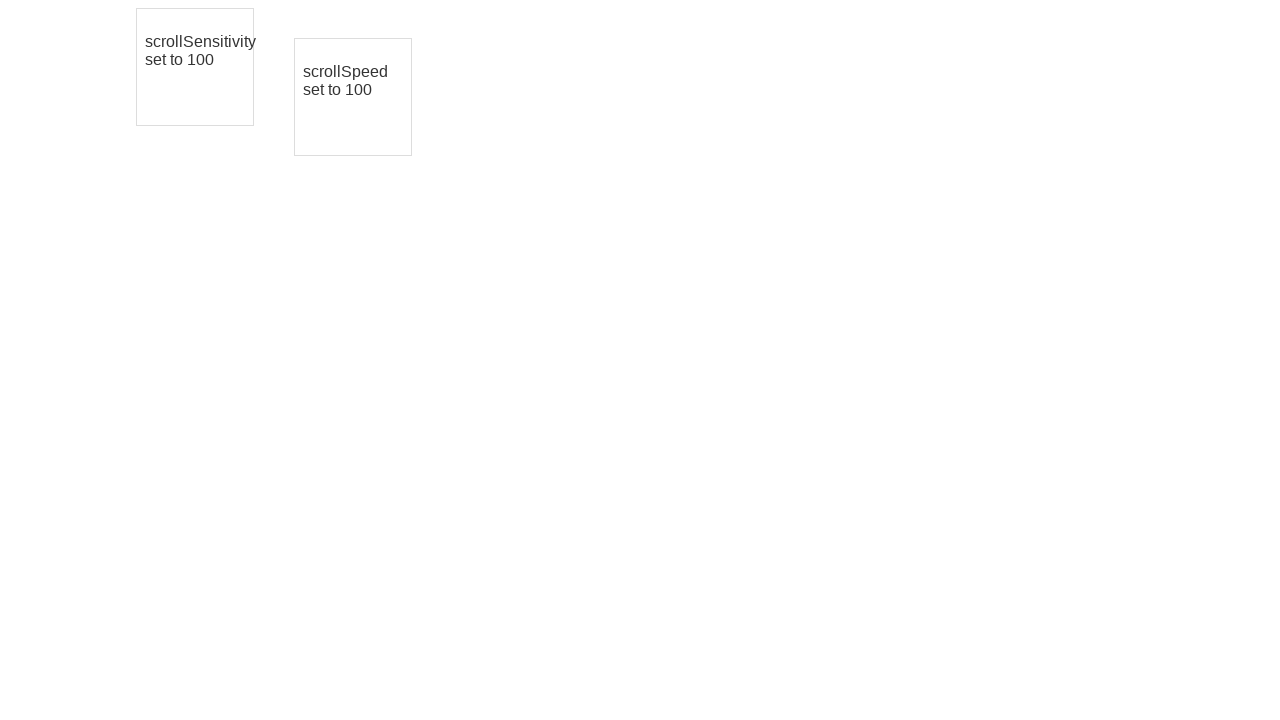

Moved mouse to center of third element (iteration 4/5) at (353, 97)
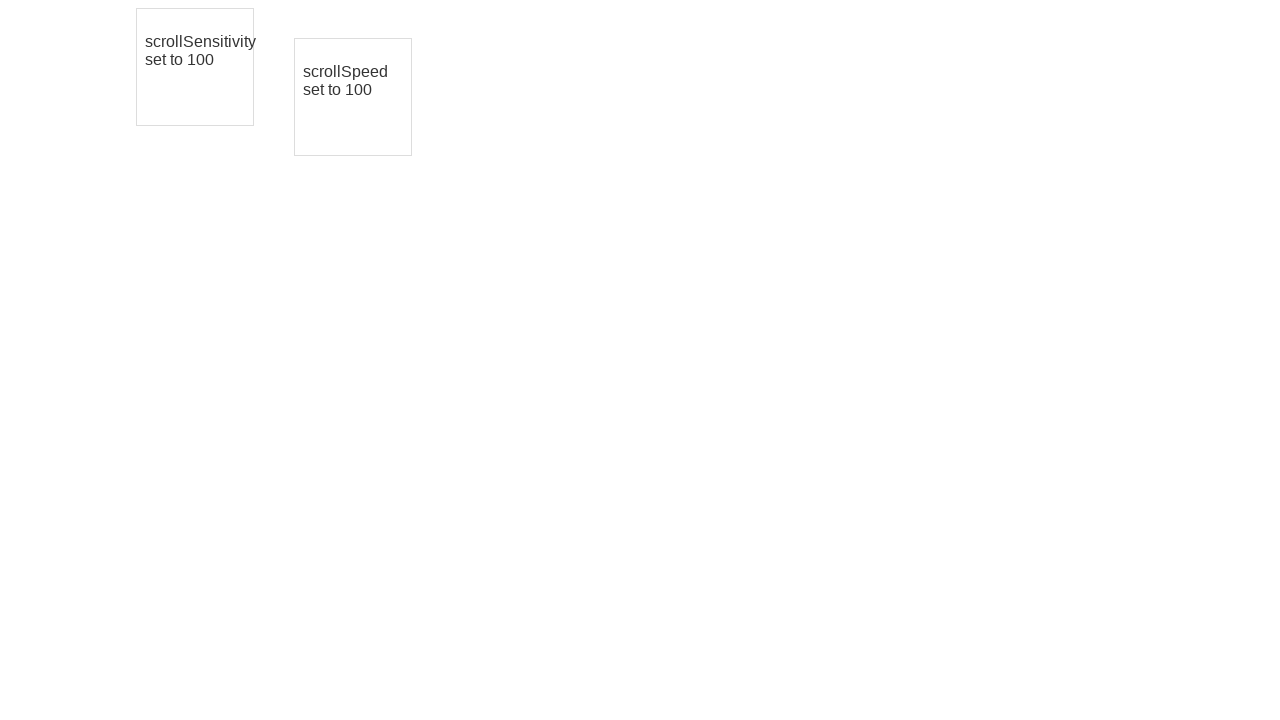

Pressed mouse button down (iteration 4/5) at (353, 97)
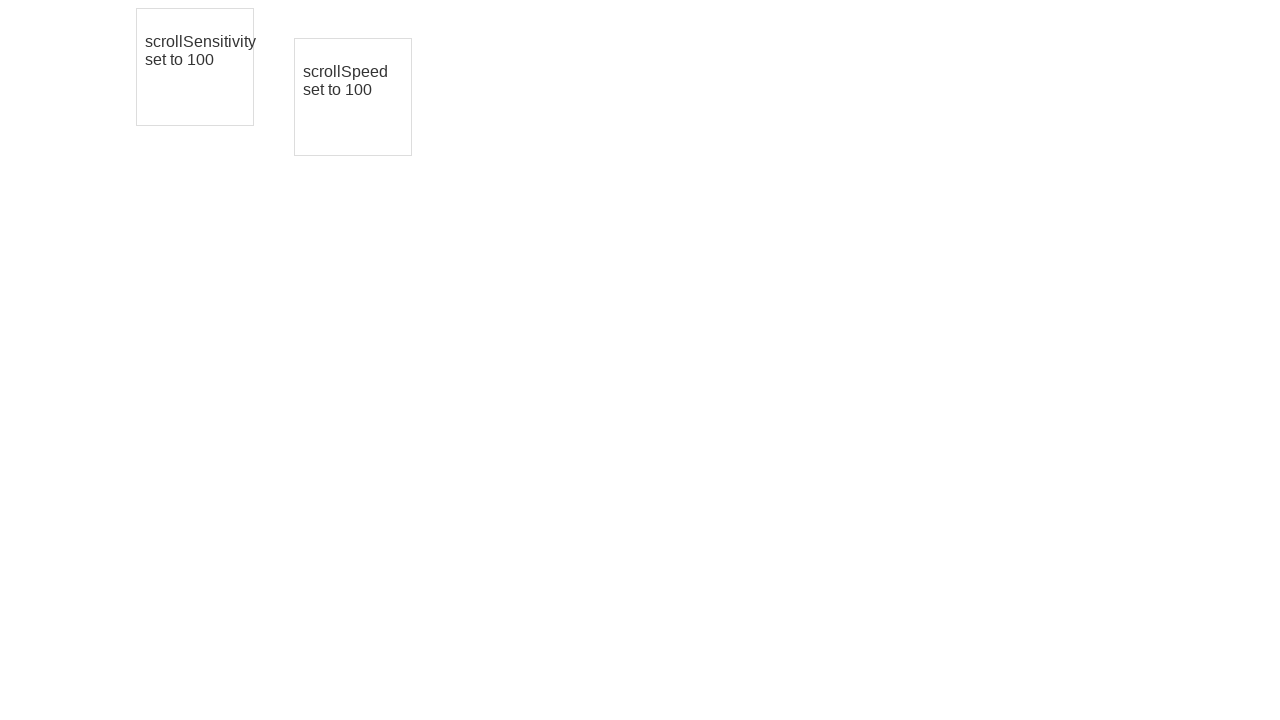

Dragged element 10px right and 10px down (iteration 4/5) at (363, 107)
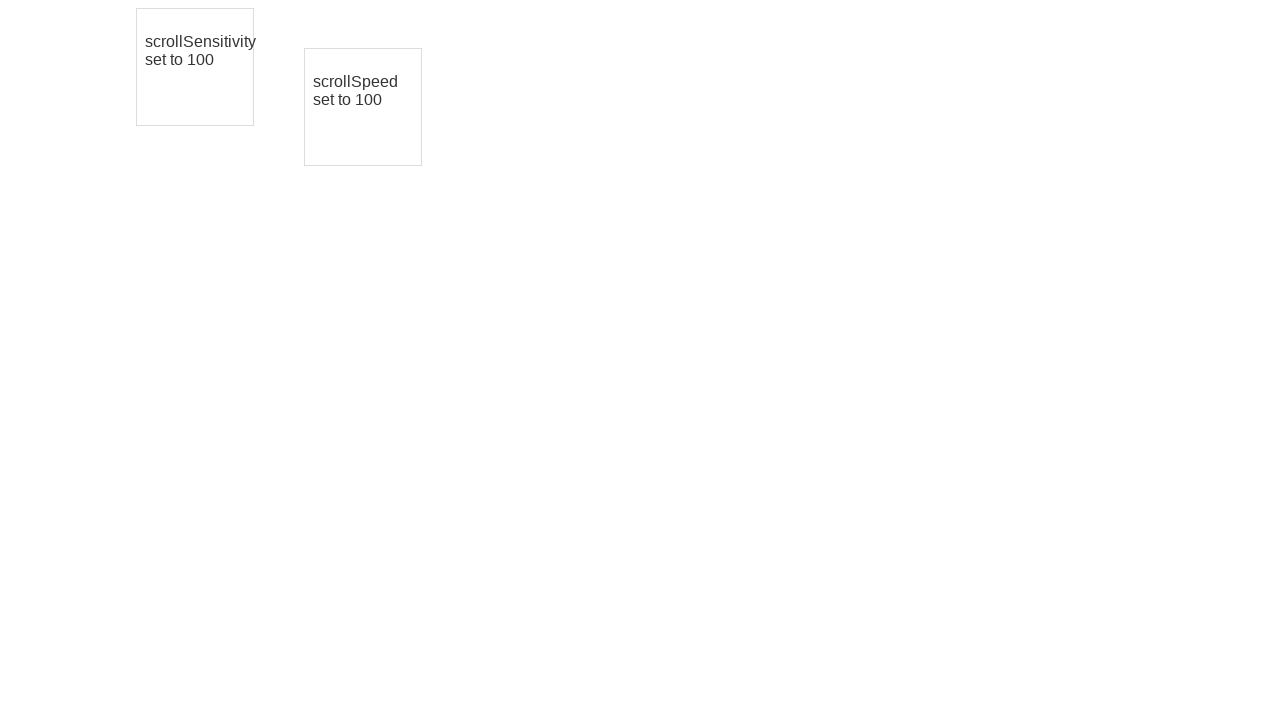

Released mouse button (iteration 4/5) at (363, 107)
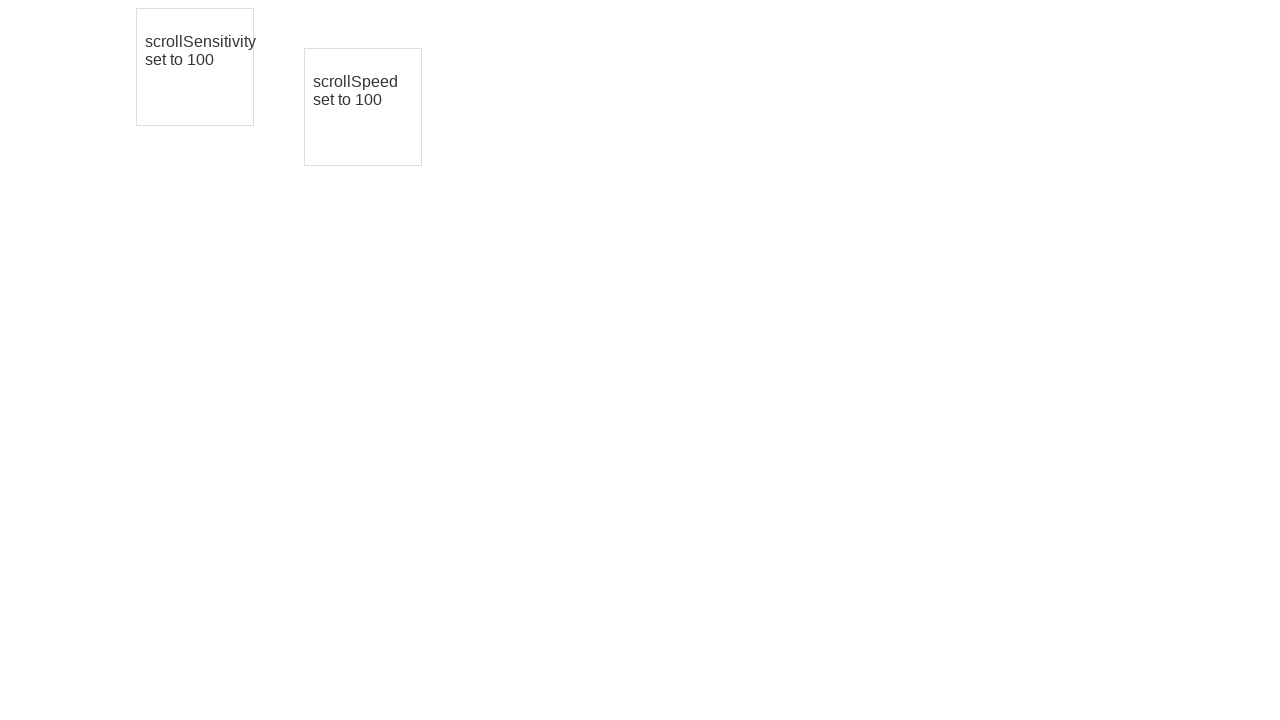

Moved mouse to center of third element (iteration 5/5) at (363, 107)
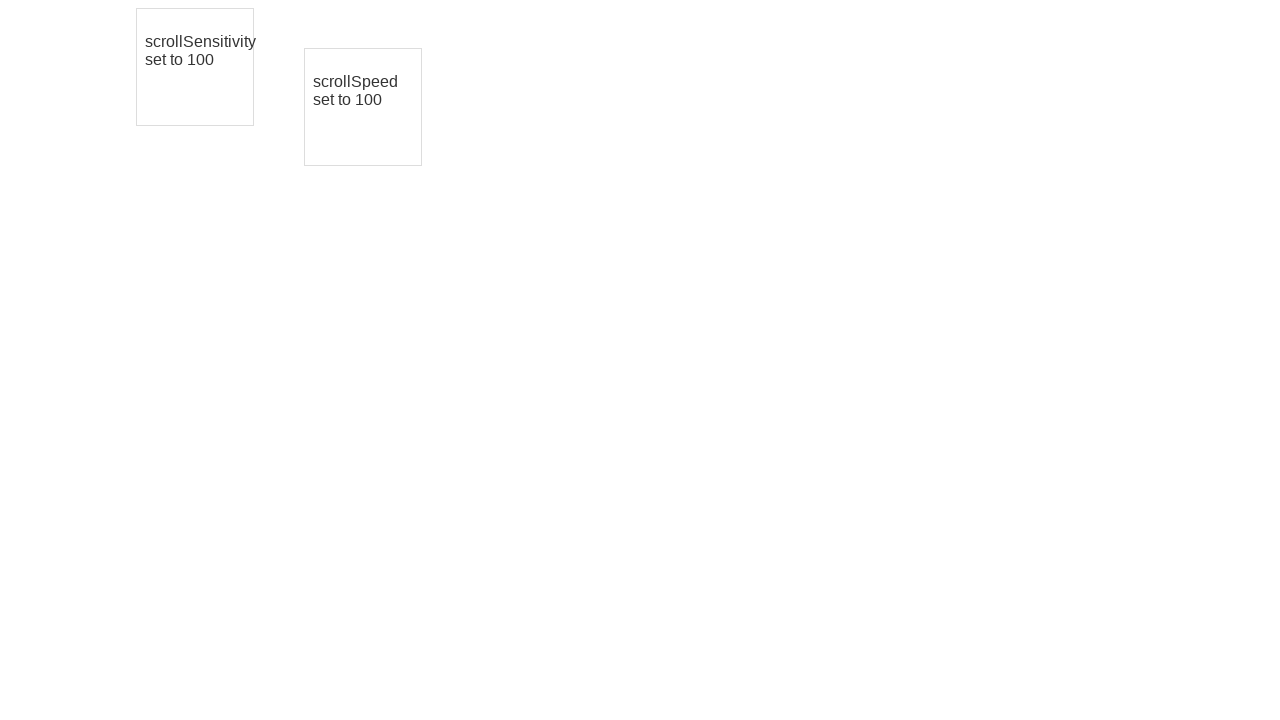

Pressed mouse button down (iteration 5/5) at (363, 107)
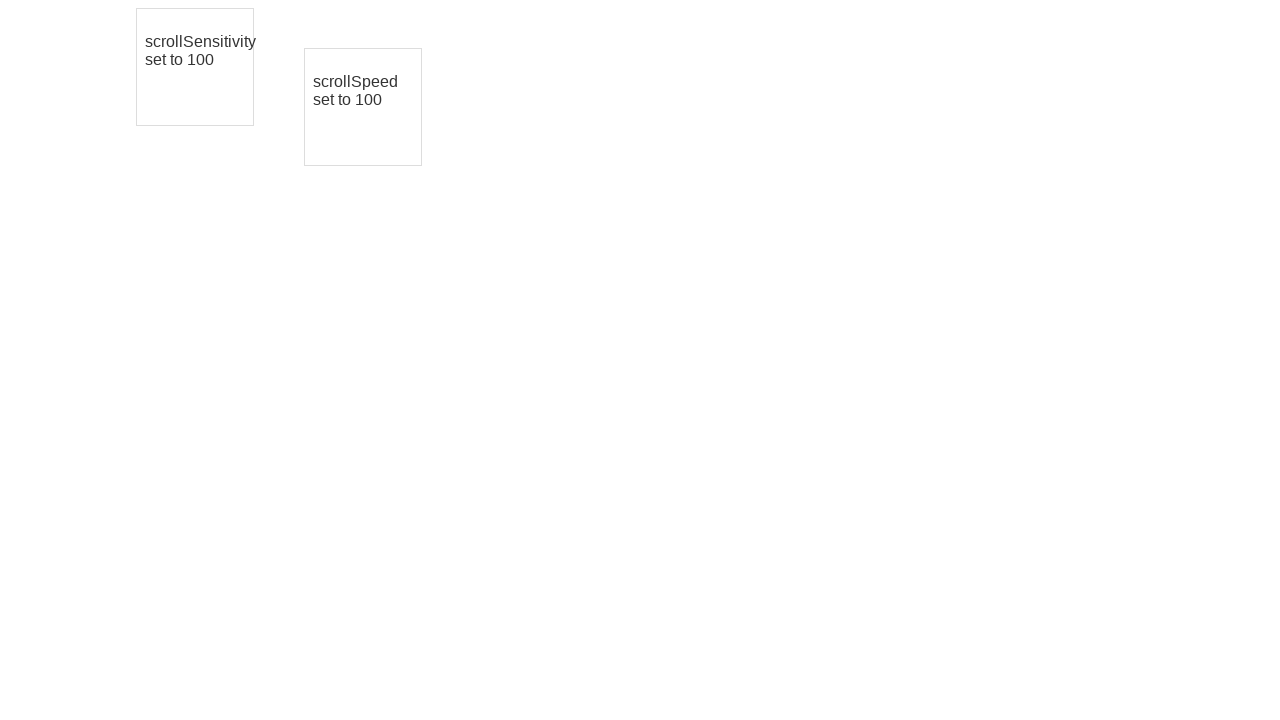

Dragged element 10px right and 10px down (iteration 5/5) at (373, 117)
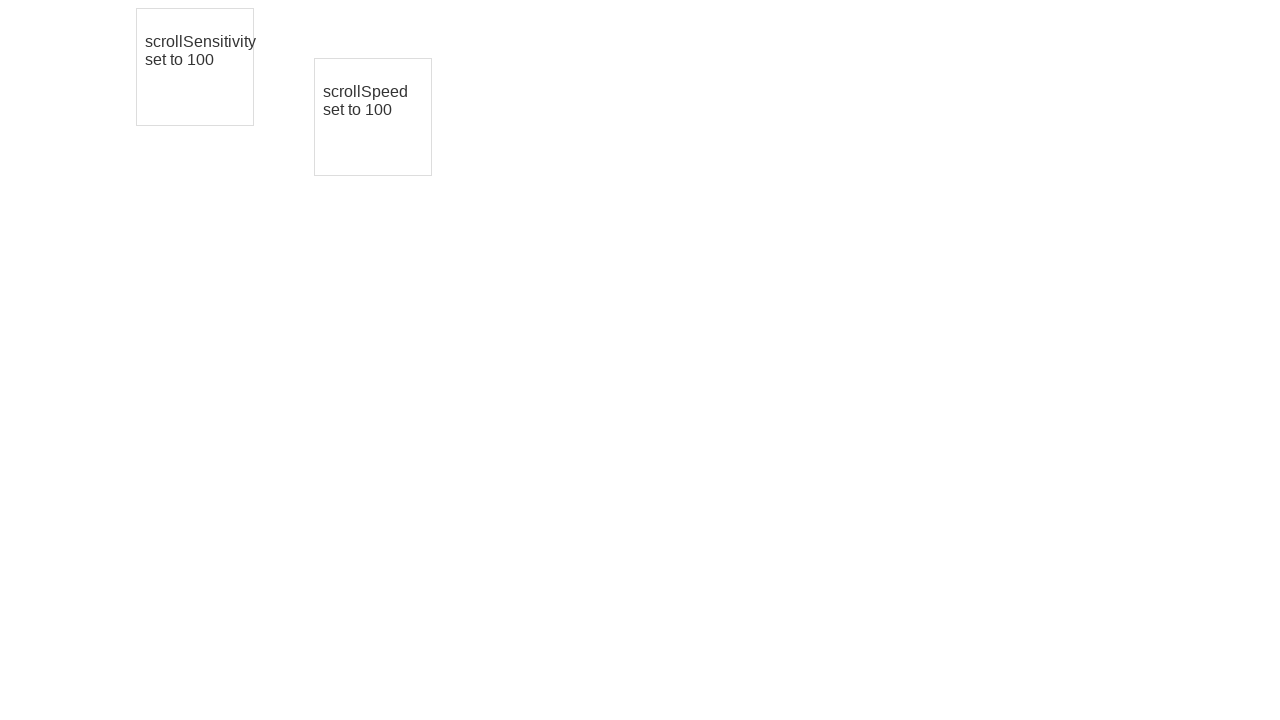

Released mouse button (iteration 5/5) at (373, 117)
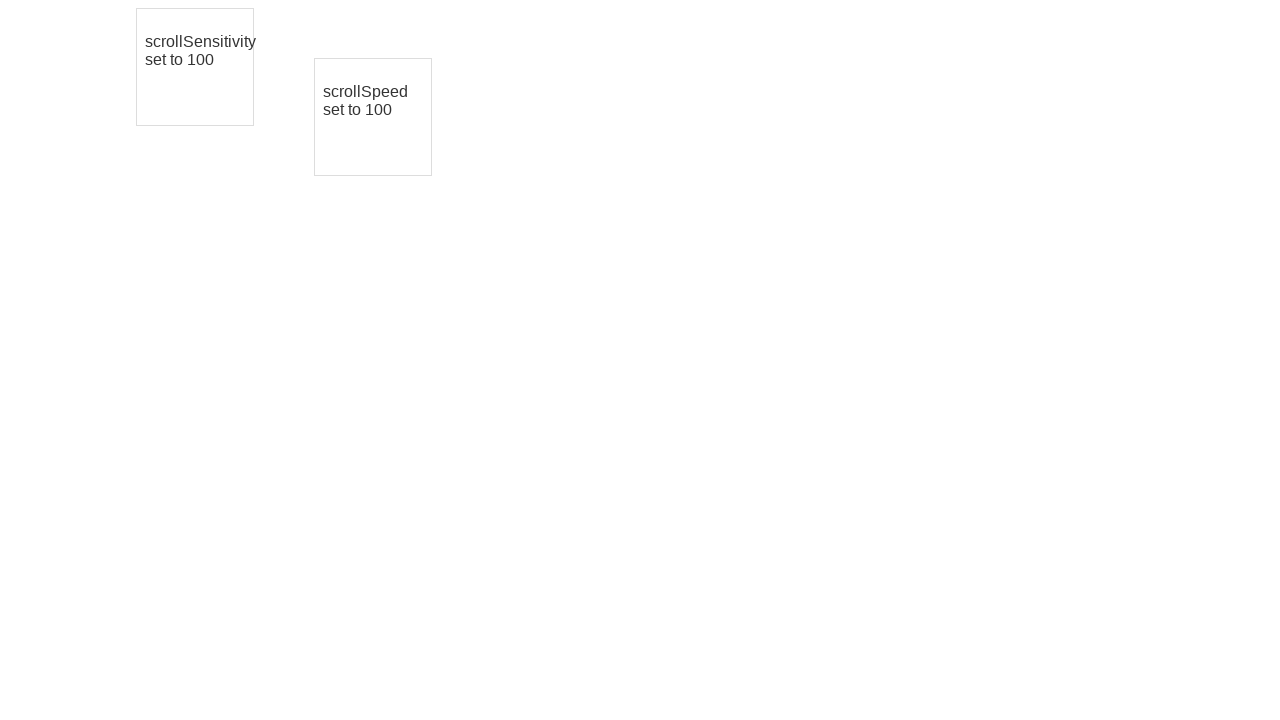

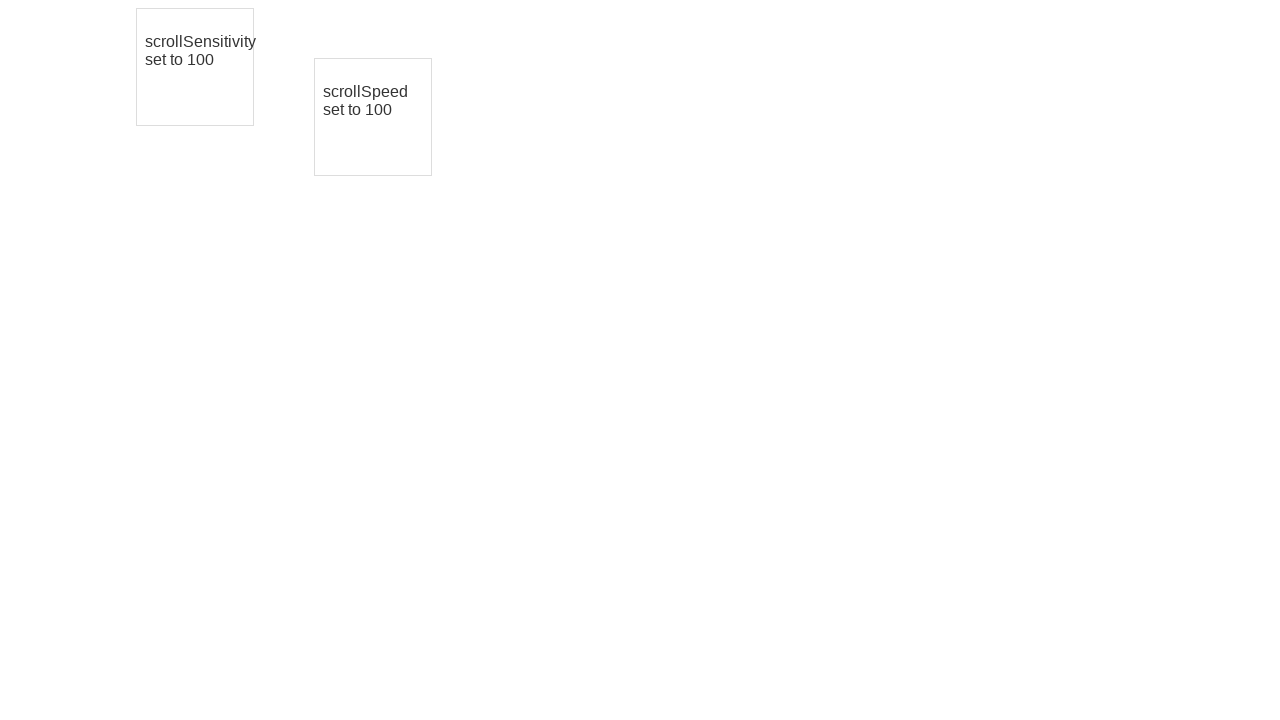